Tests a jQuery dropdown combo tree by clicking on the input field, typing a search term, navigating through options with arrow keys, and selecting an option with Enter.

Starting URL: https://www.jqueryscript.net/demo/Drop-Down-Combo-Tree/

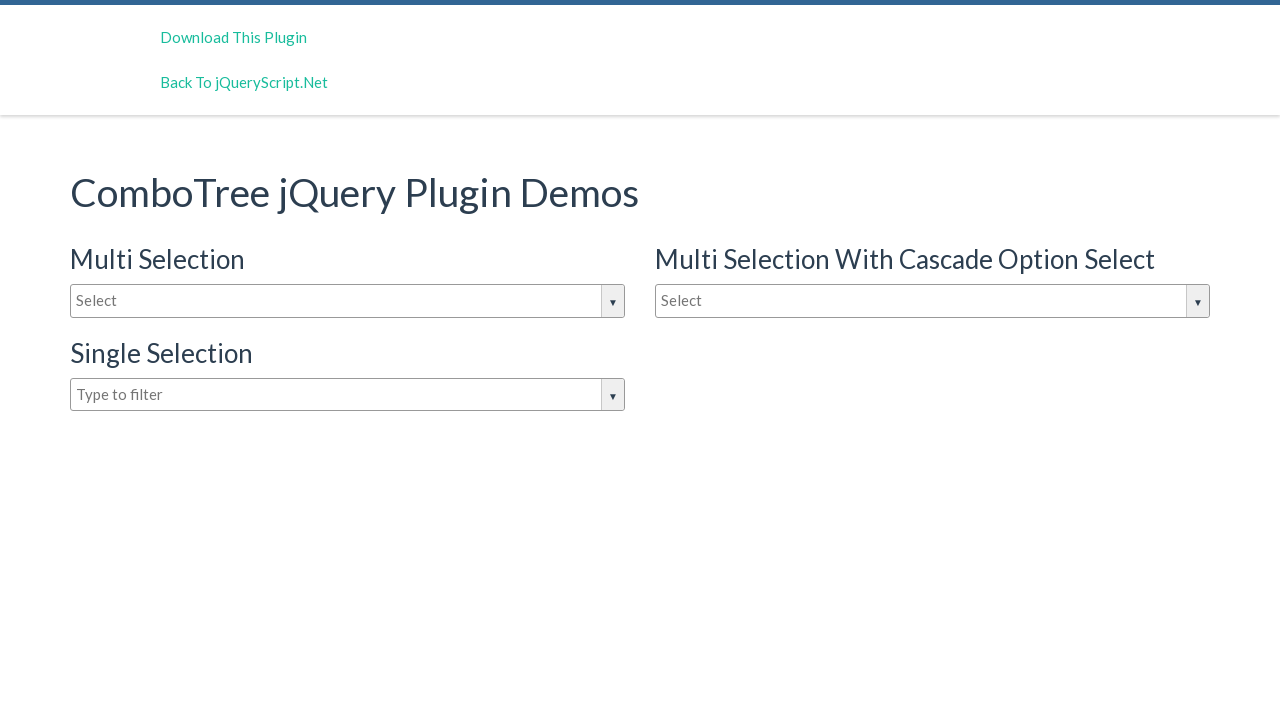

Clicked on the jQuery dropdown input field at (348, 395) on #justAnotherInputBox
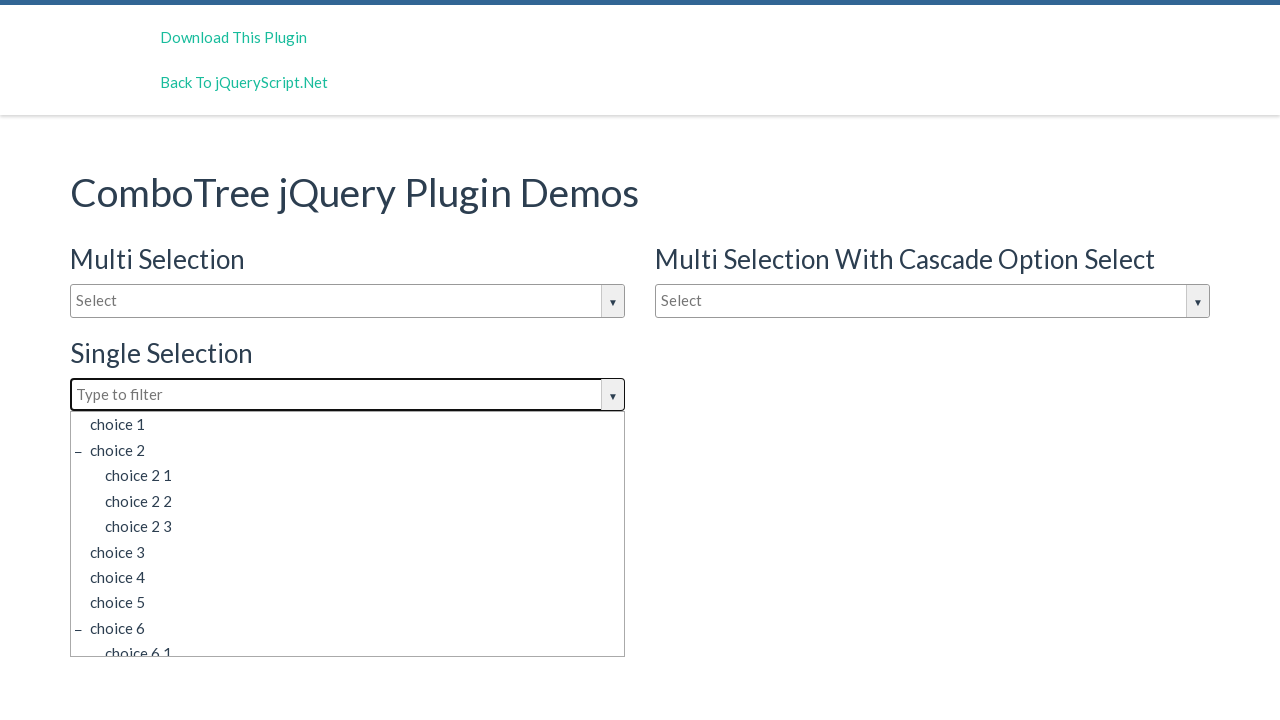

Typed 'choice 2' in the dropdown search field on #justAnotherInputBox
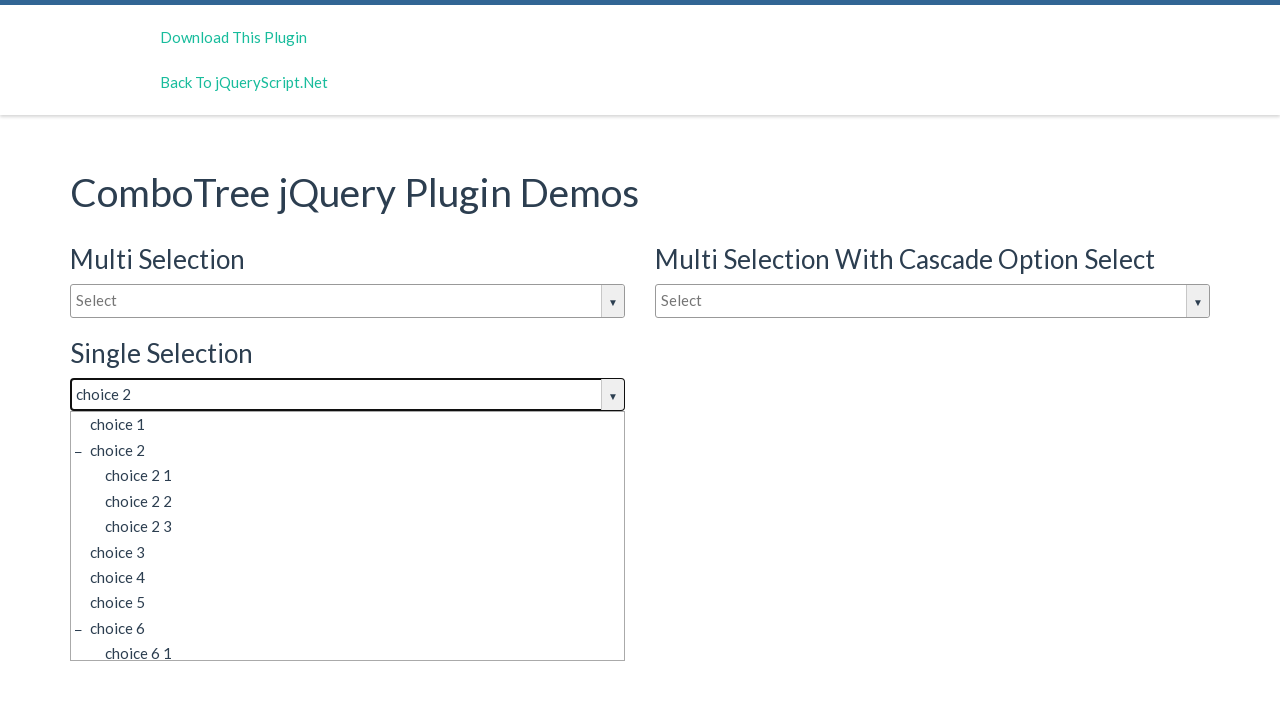

Pressed ArrowDown to navigate through dropdown options (1st press) on #justAnotherInputBox
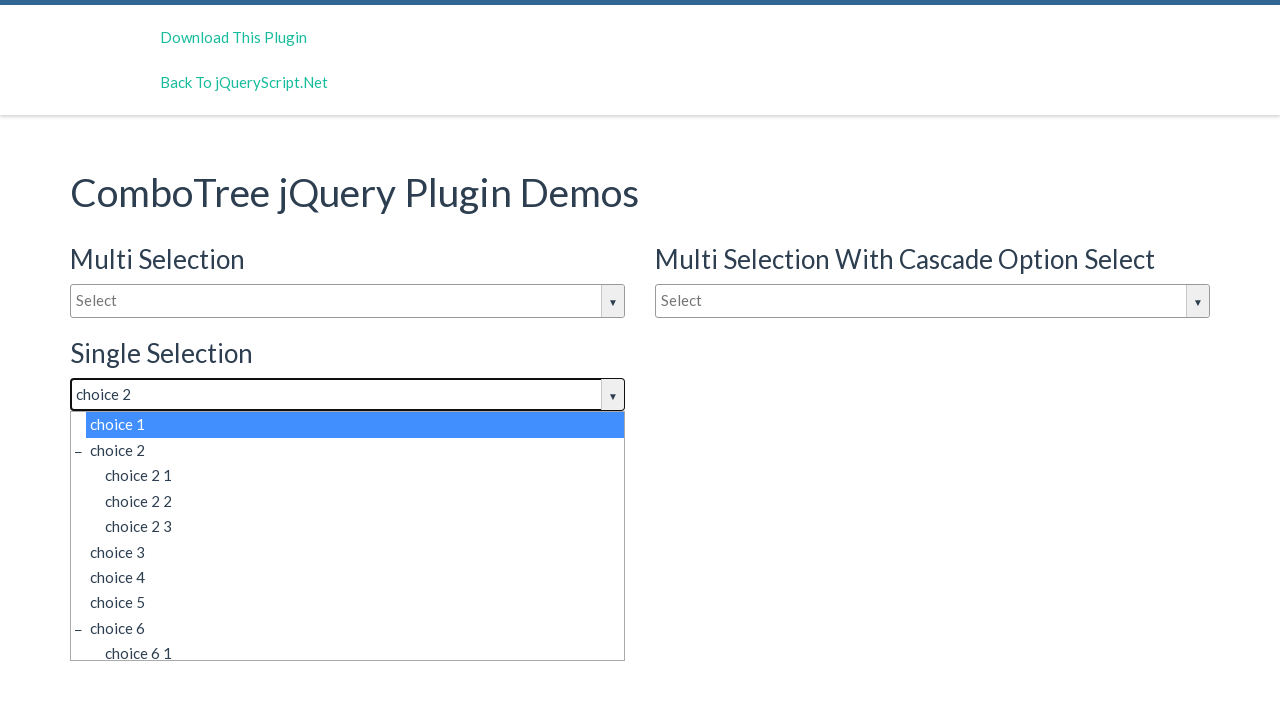

Pressed ArrowDown to navigate through dropdown options (2nd press) on #justAnotherInputBox
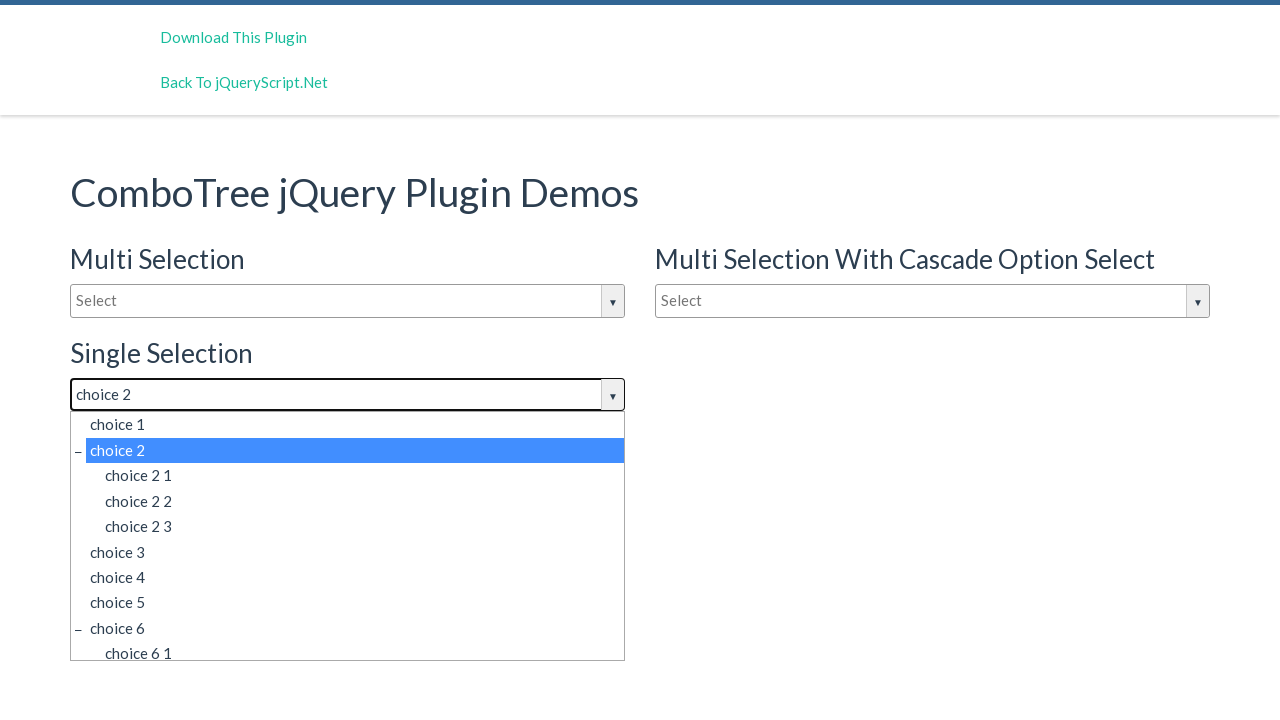

Pressed ArrowDown to navigate through dropdown options (3rd press) on #justAnotherInputBox
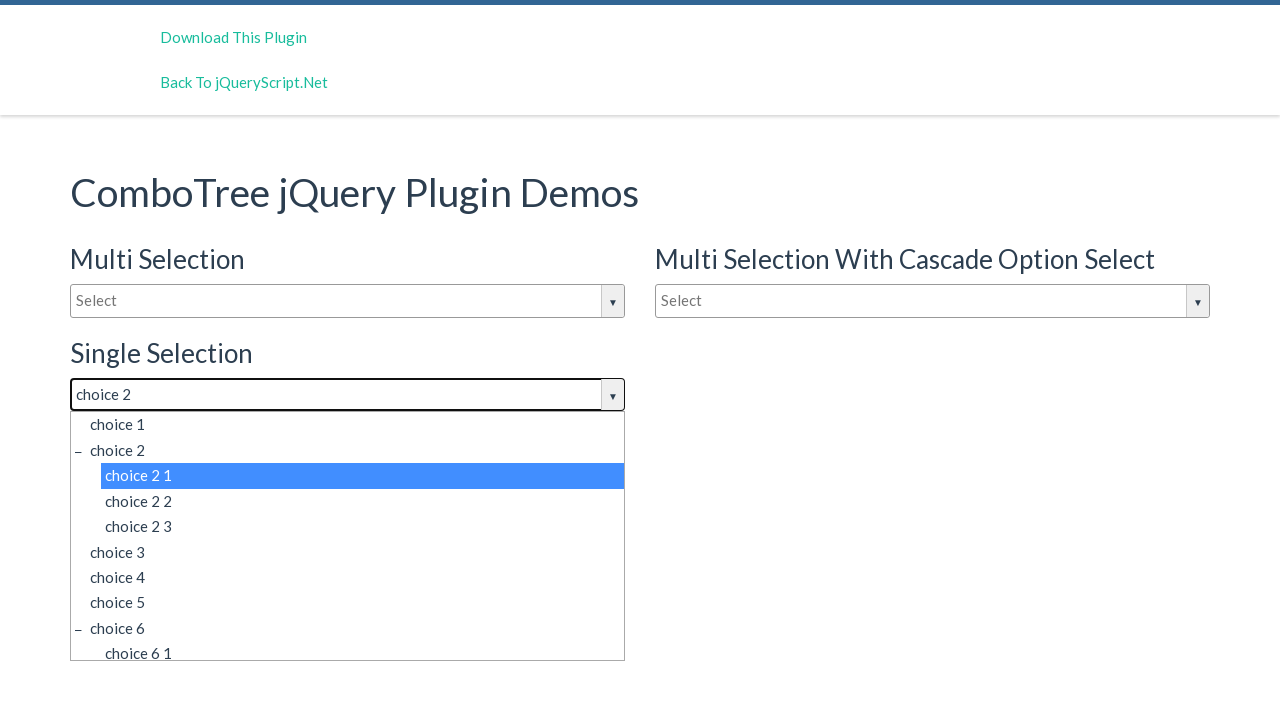

Pressed ArrowDown to navigate through dropdown options (4th press) on #justAnotherInputBox
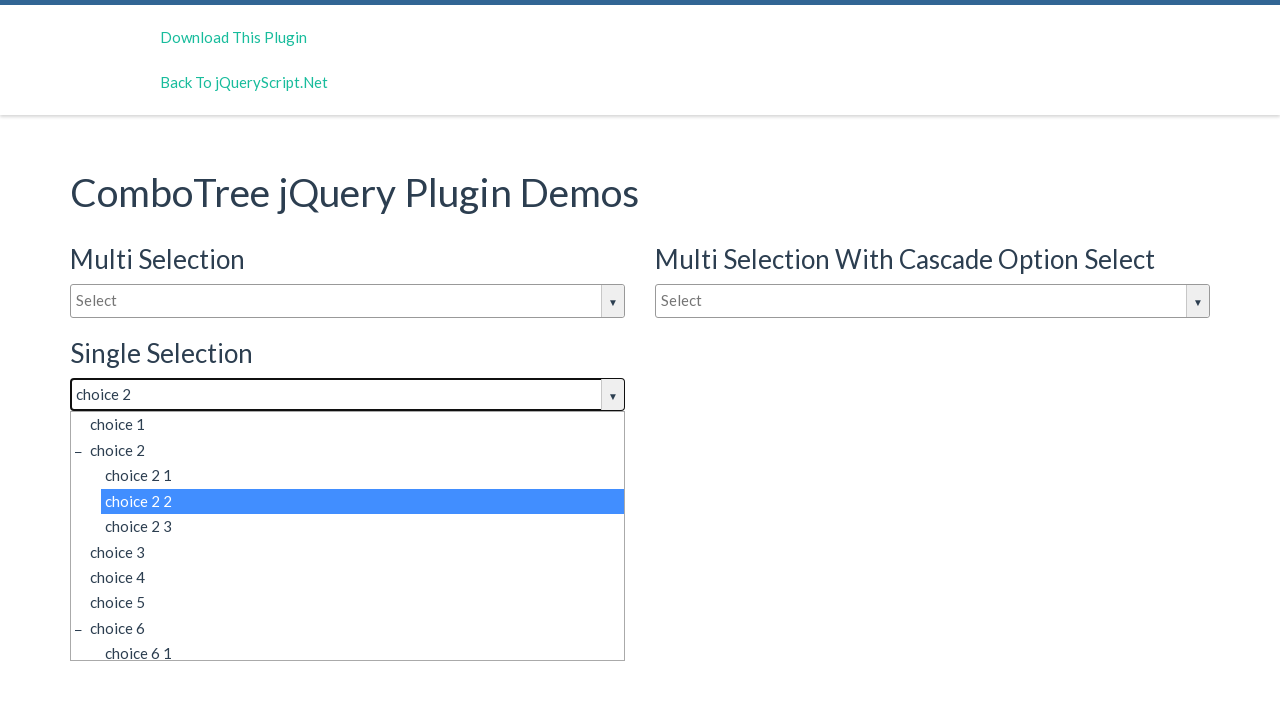

Pressed Enter to select the highlighted dropdown option on #justAnotherInputBox
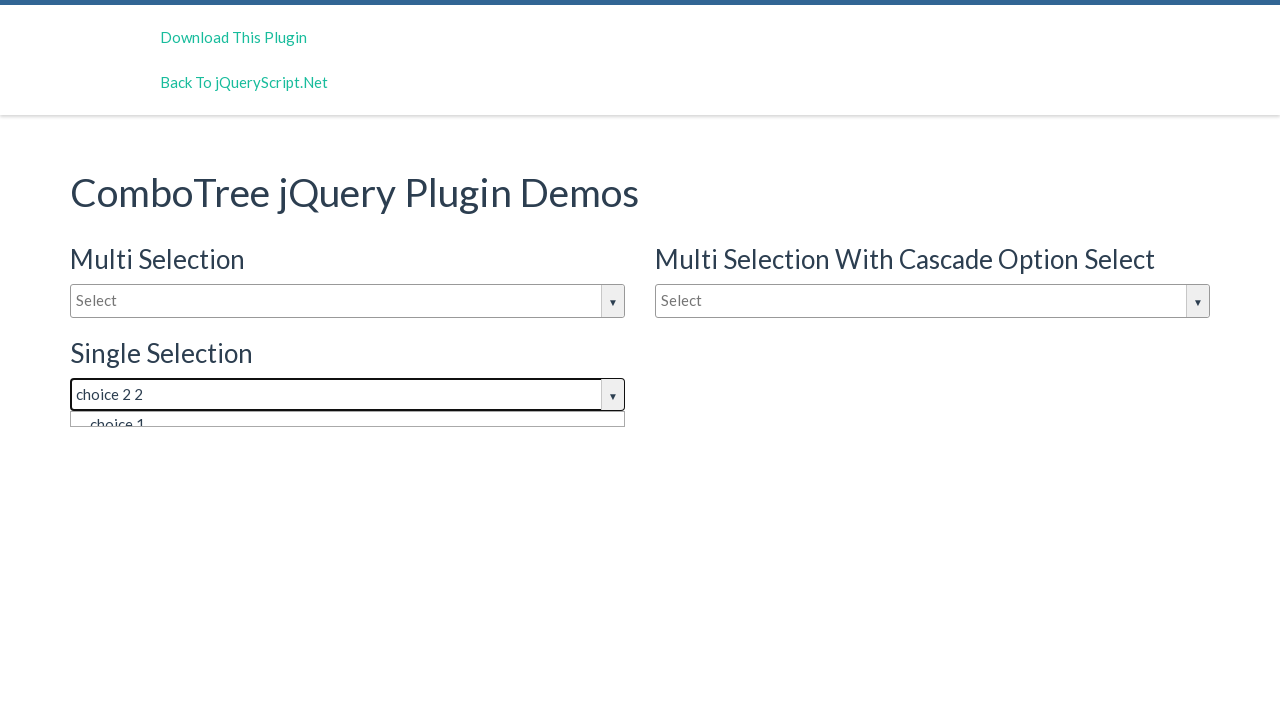

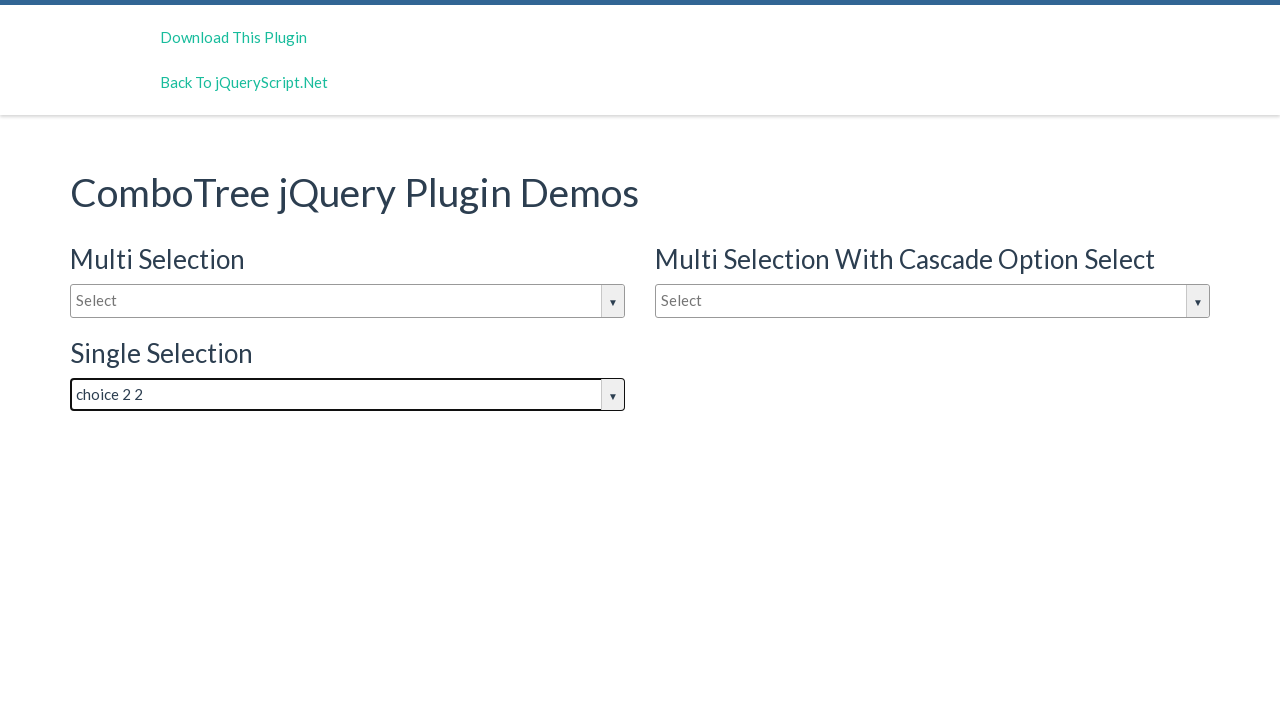